Navigates to the Sauce Labs homepage and verifies the page title contains "Sauce Labs"

Starting URL: https://saucelabs.com

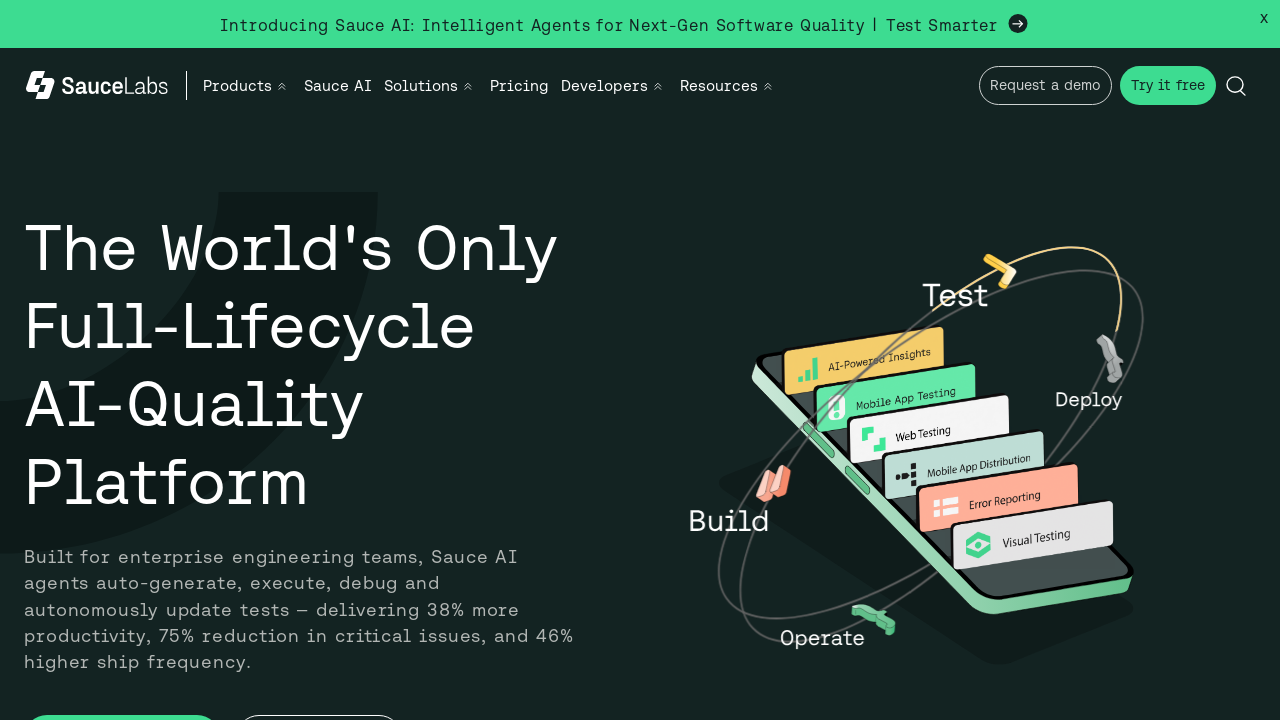

Navigated to Sauce Labs homepage
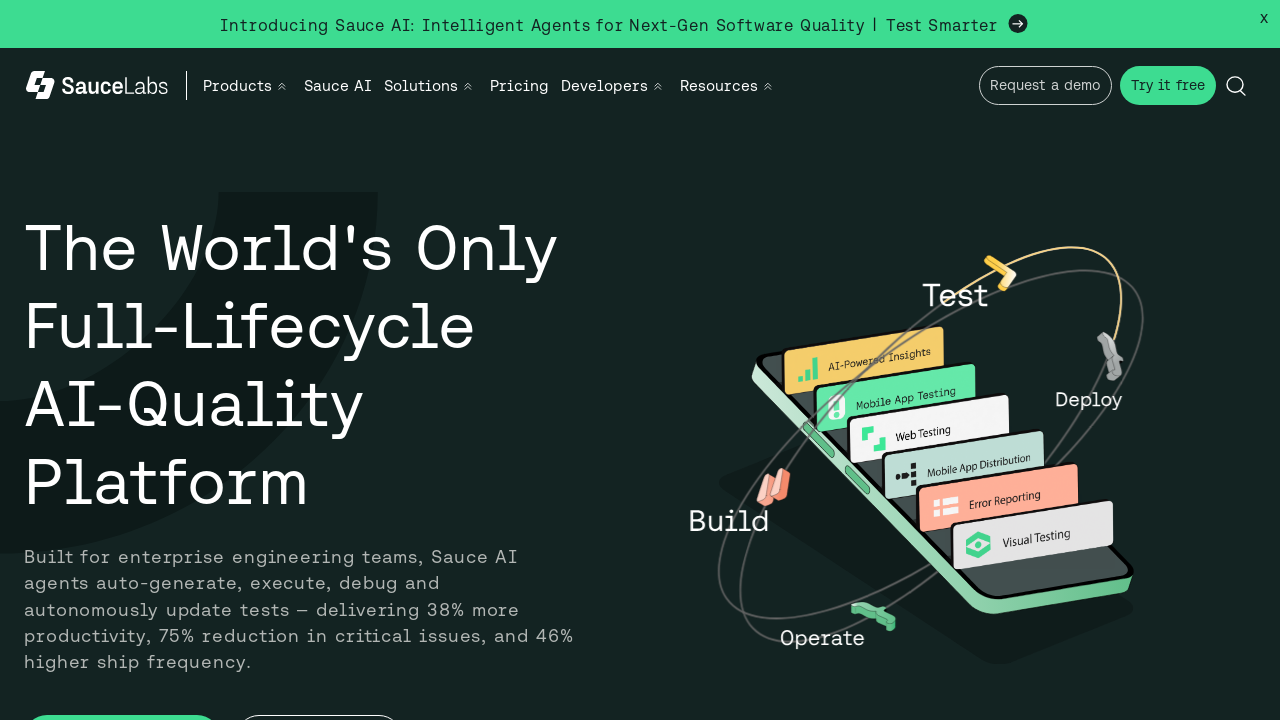

Page DOM content loaded
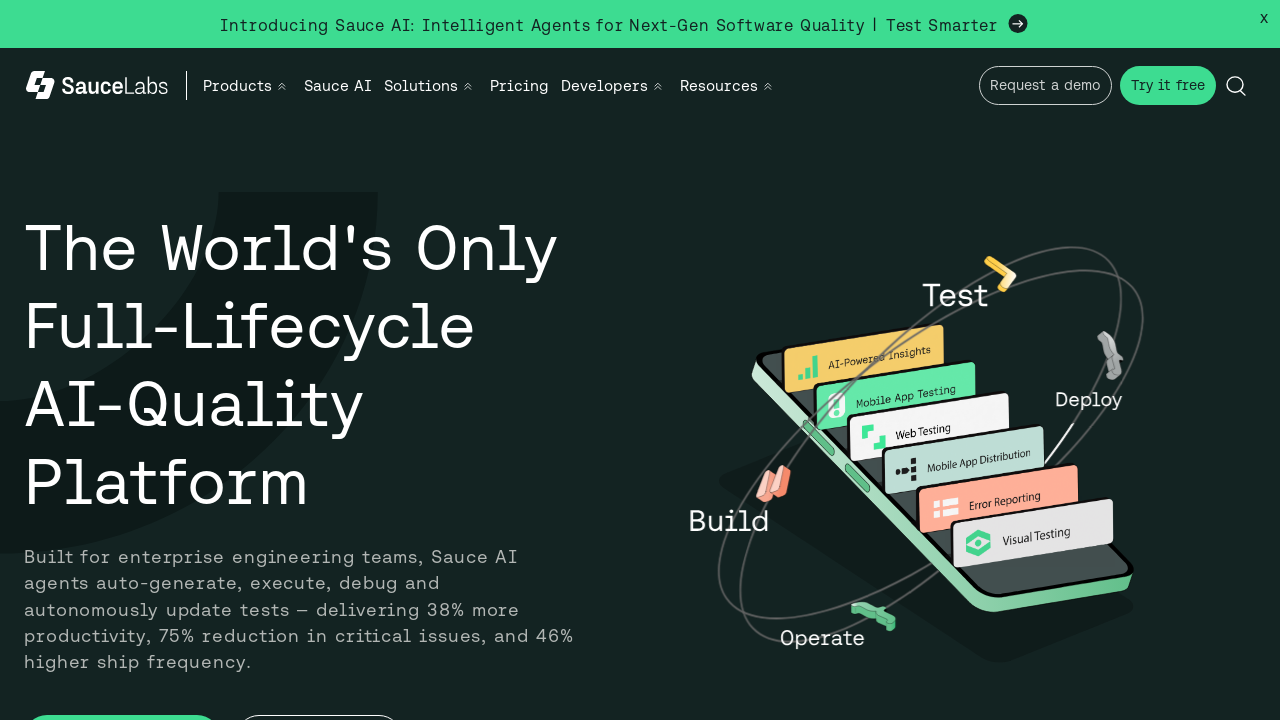

Verified page title contains 'Sauce Labs'
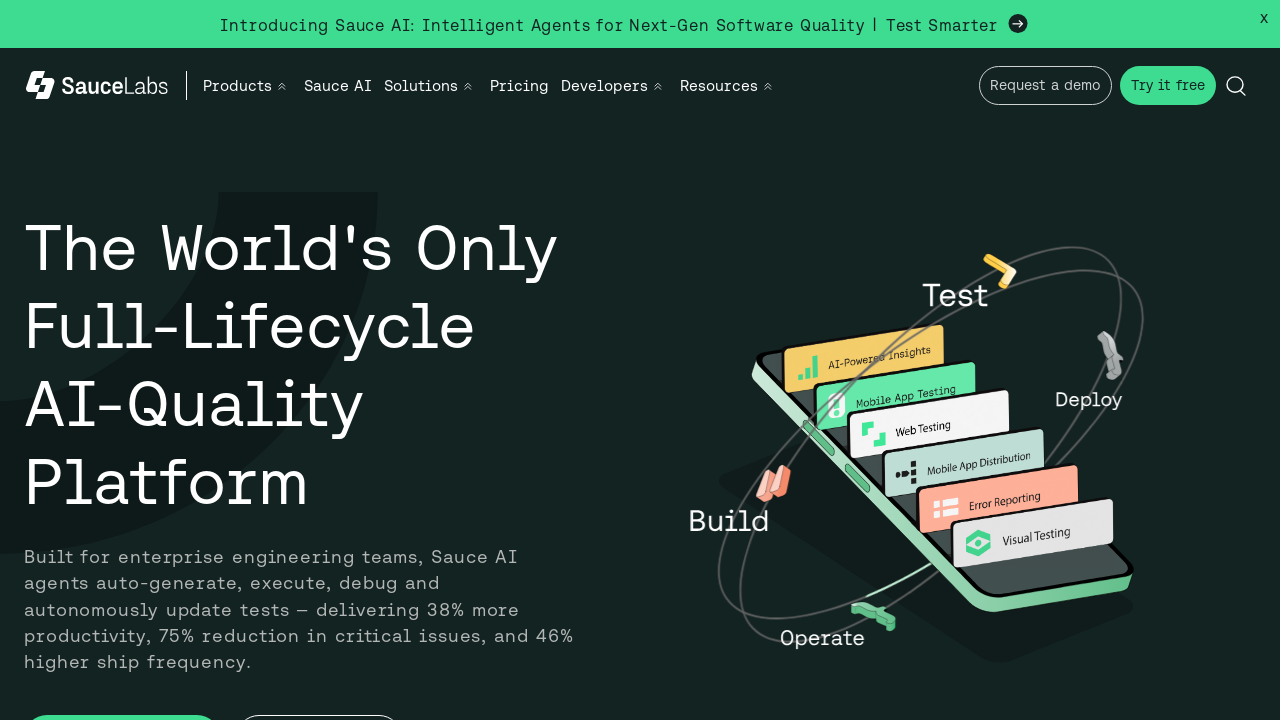

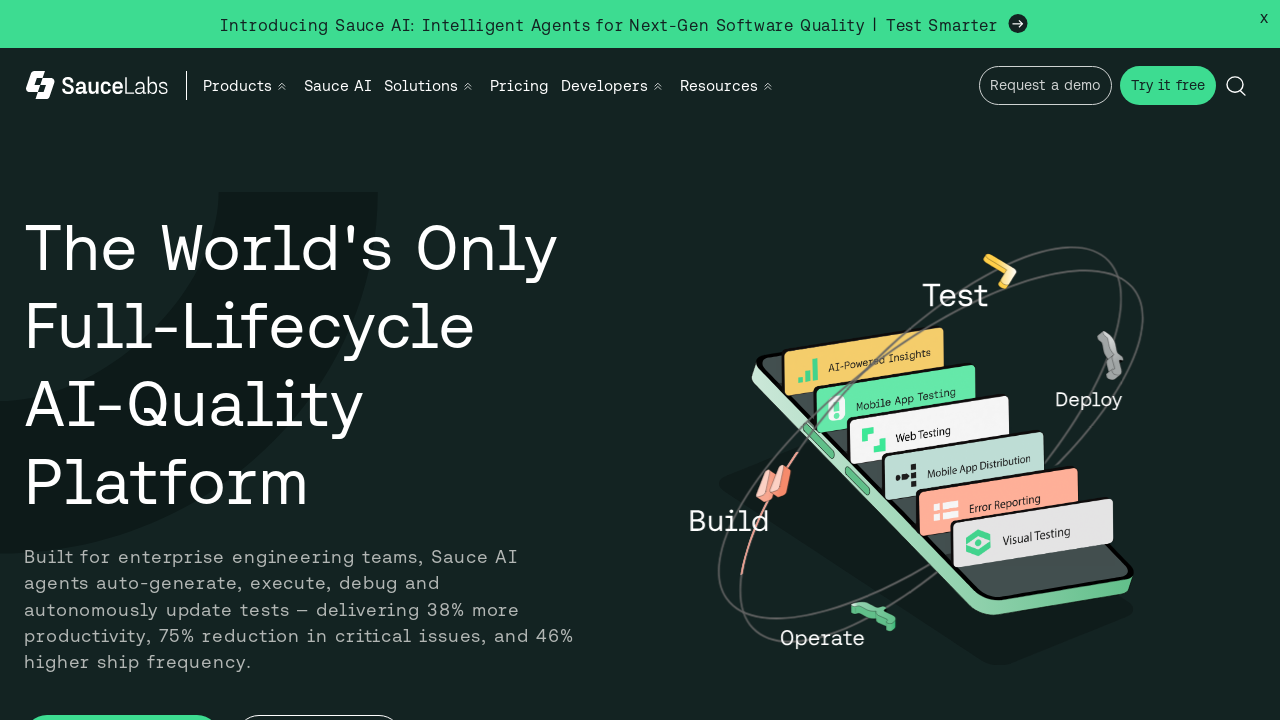